Validates that CTA buttons on the homepage don't have text wrapping issues at mobile and tablet breakpoints by checking button heights.

Starting URL: https://web-99kxh0sku-giquinas-projects.vercel.app

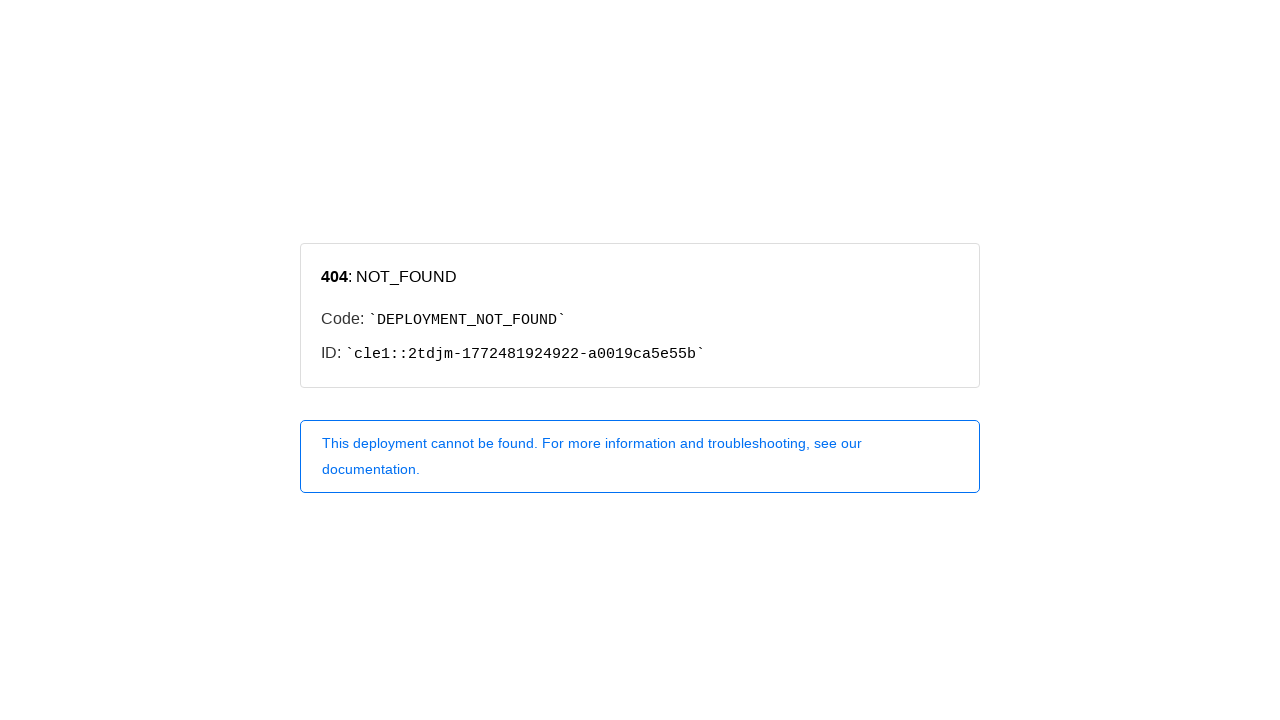

Set viewport to Mobile (375x667)
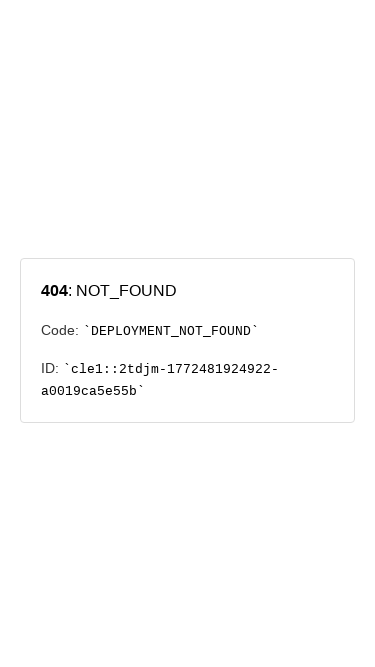

Navigated to homepage at Mobile breakpoint
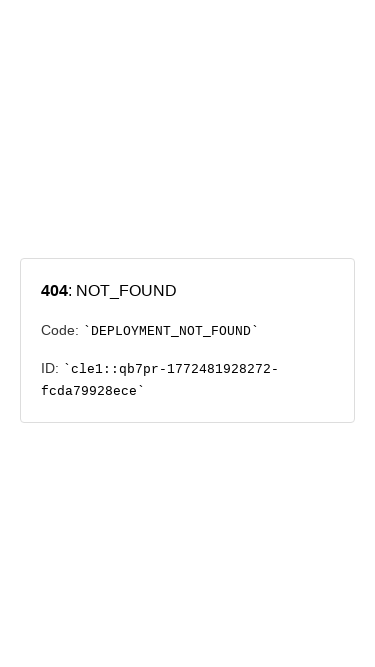

Page fully loaded and network idle
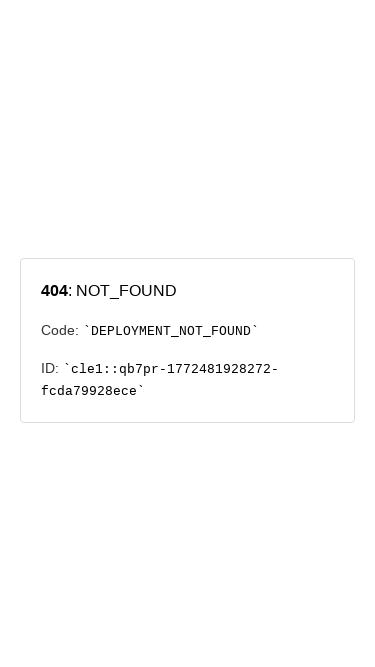

Found 0 CTA buttons on page at Mobile breakpoint
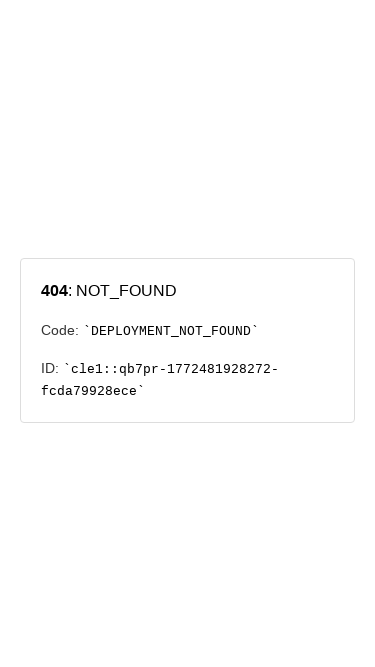

Set viewport to Tablet (768x1024)
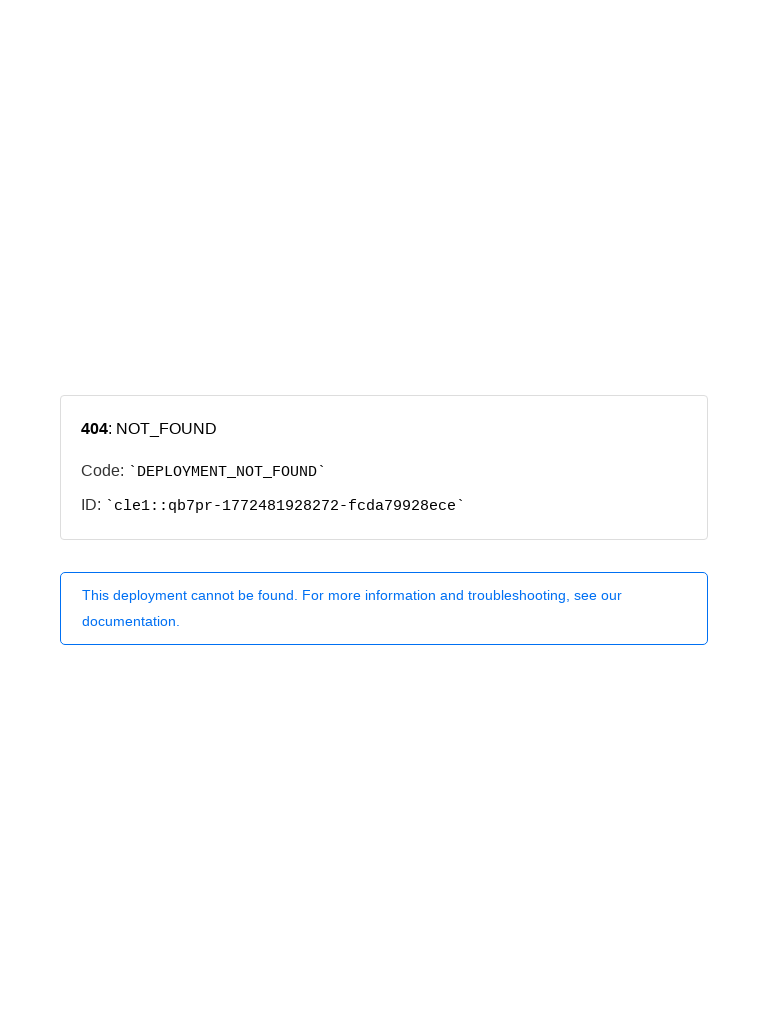

Navigated to homepage at Tablet breakpoint
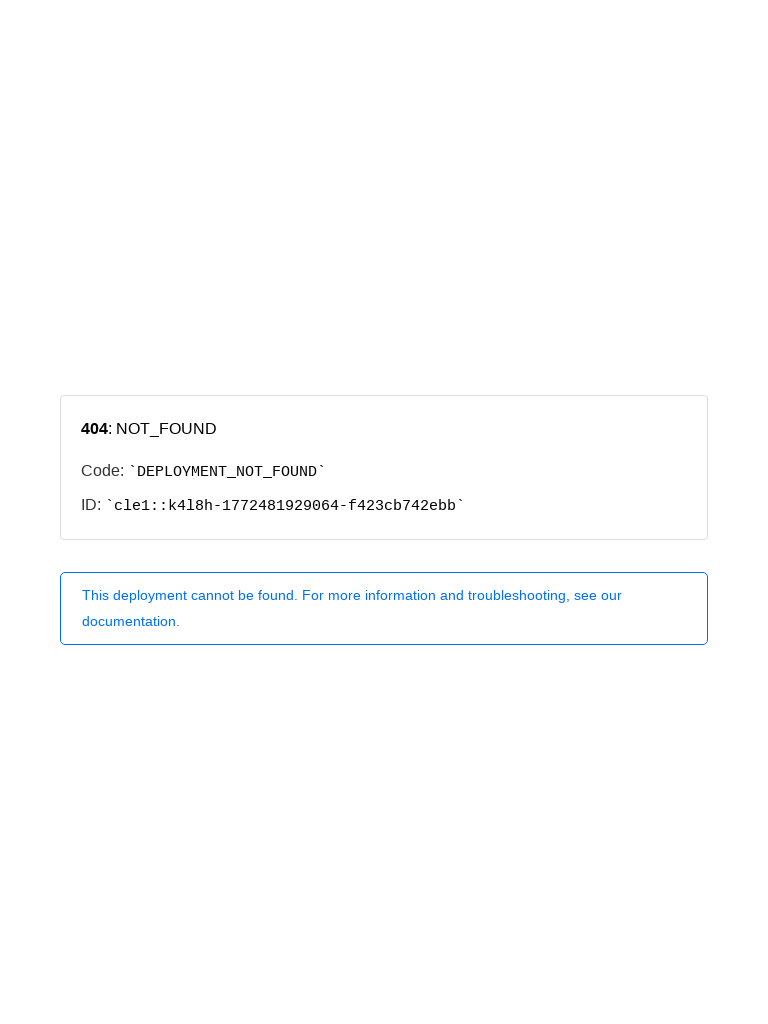

Page fully loaded and network idle
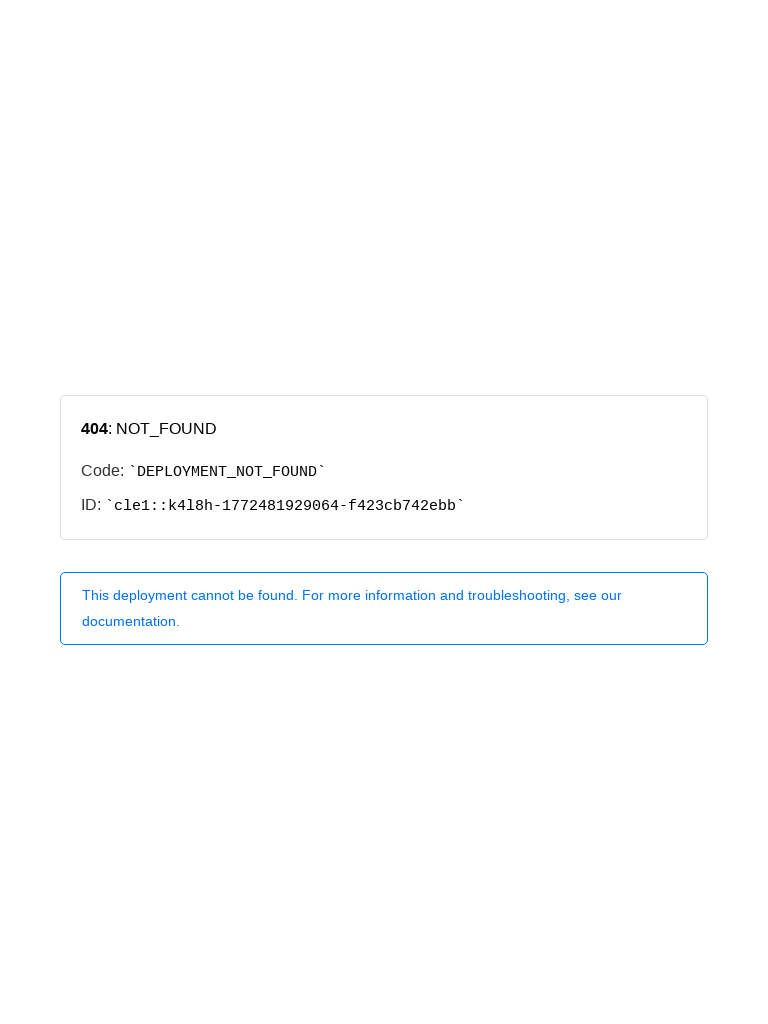

Found 0 CTA buttons on page at Tablet breakpoint
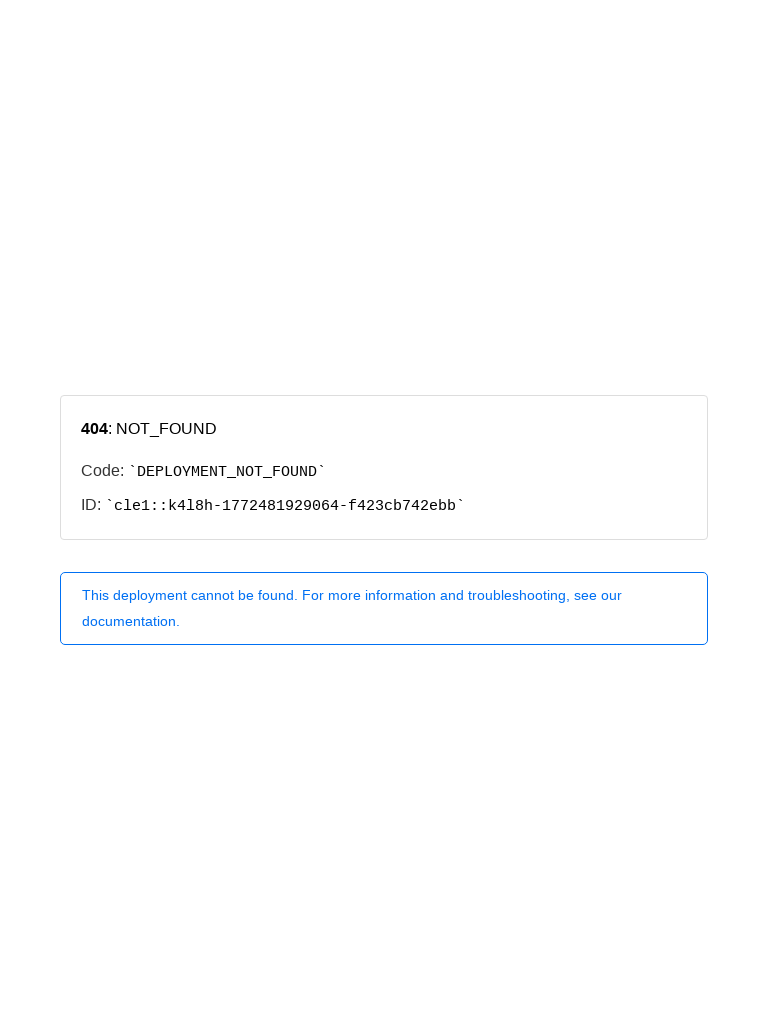

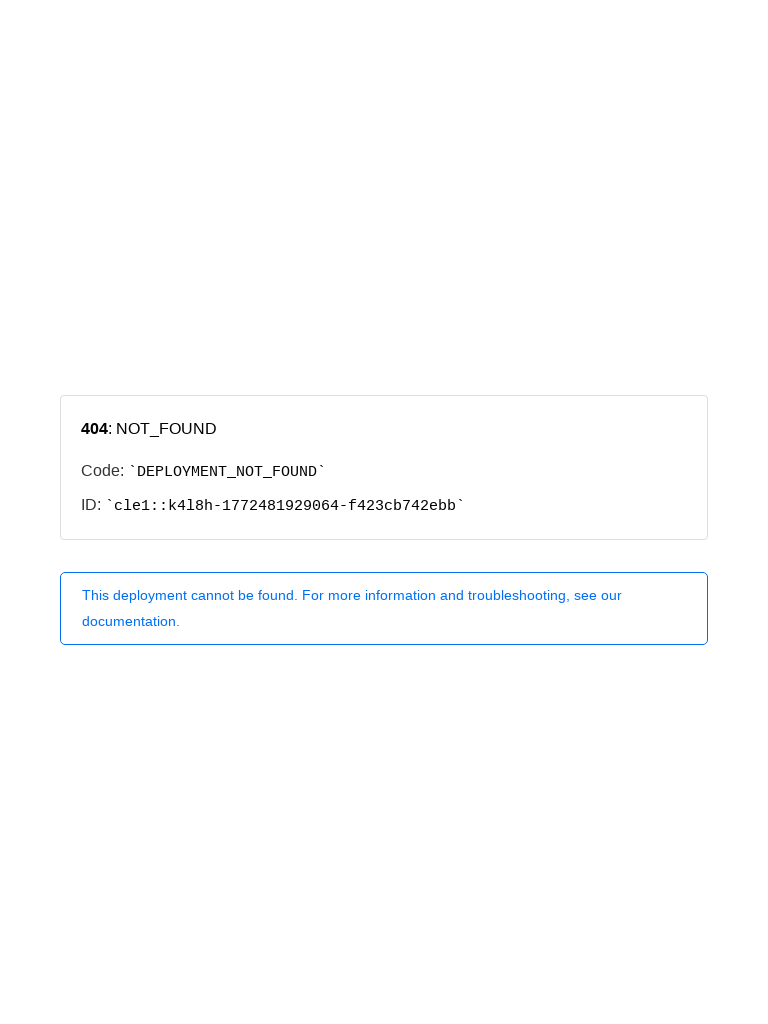